Tests adding specific vegetables (Cucumber, Brocolli, Beetroot) to cart on a practice e-commerce site by searching through product listings and clicking Add to Cart buttons

Starting URL: https://rahulshettyacademy.com/seleniumPractise/

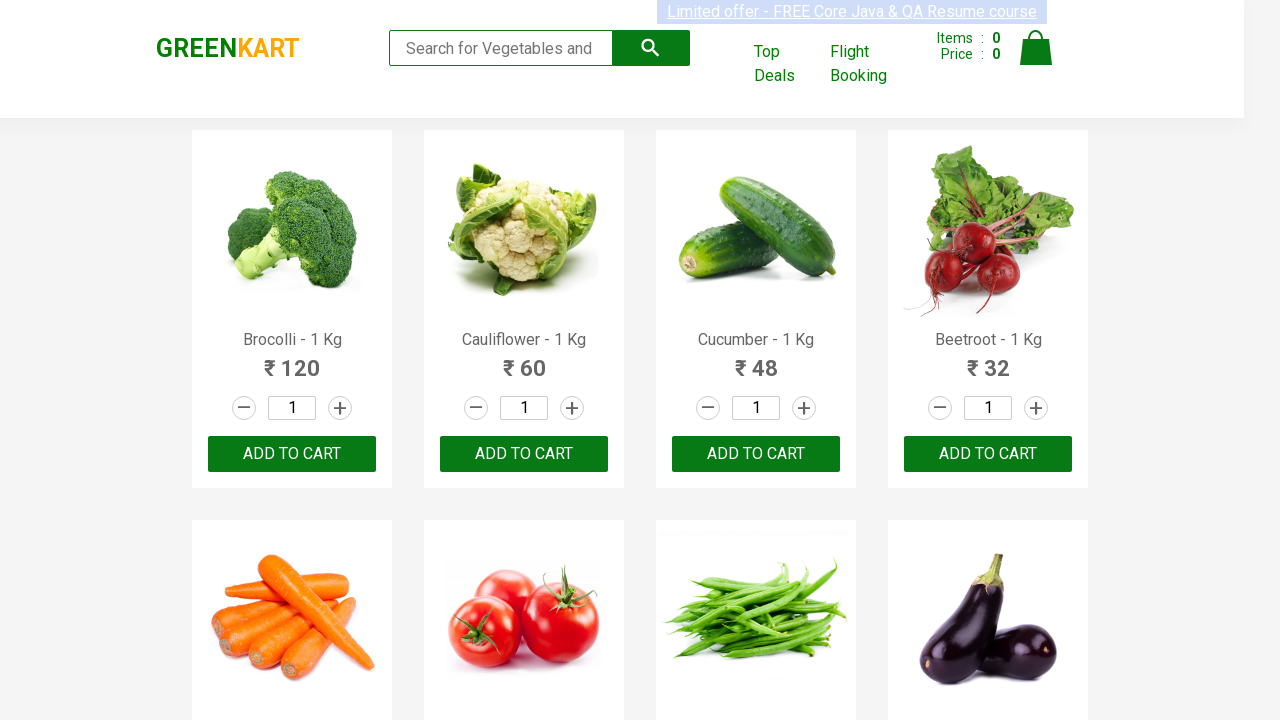

Waited for product names to load on the page
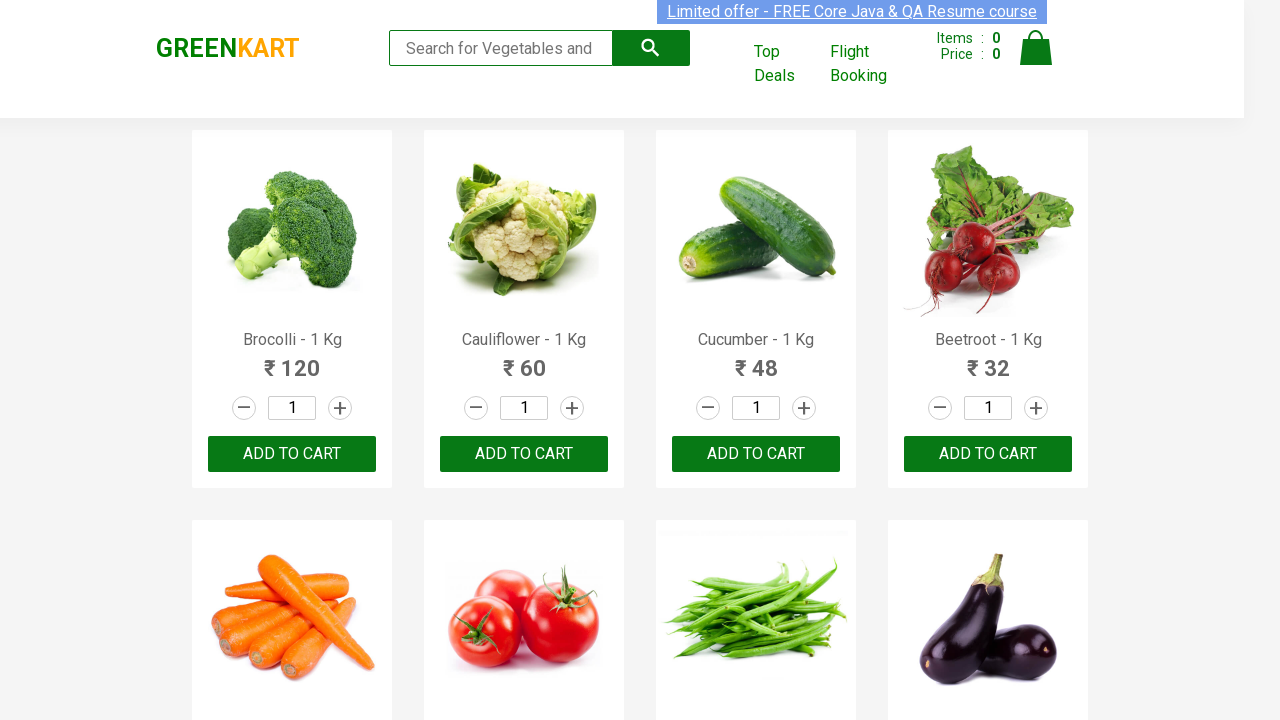

Retrieved all product name elements
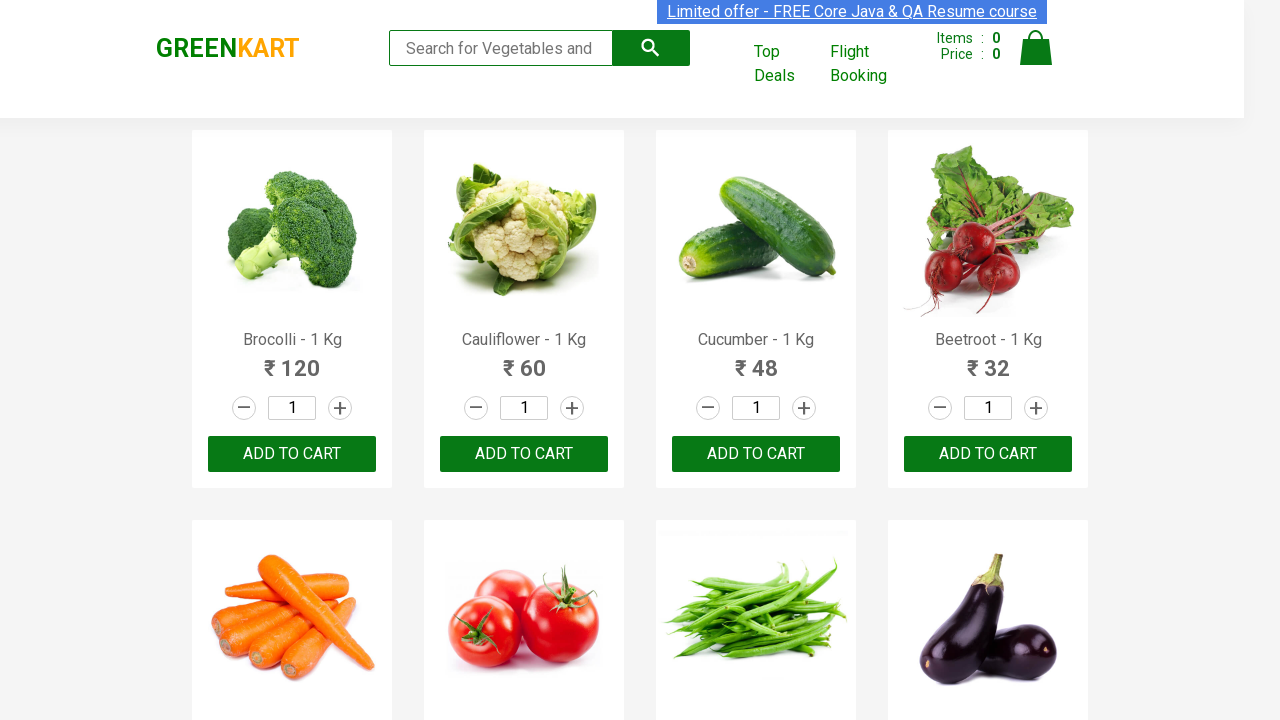

Retrieved all Add to Cart buttons
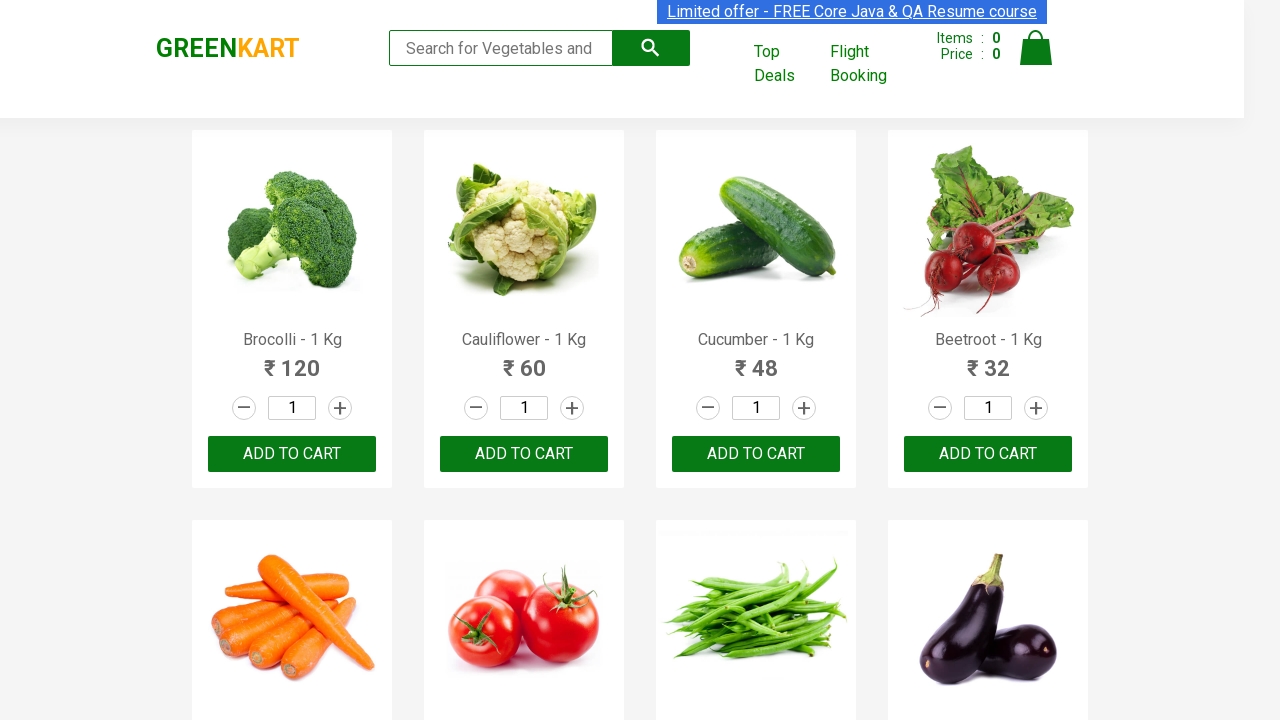

Clicked Add to Cart button for Brocolli at (292, 454) on xpath=//div[@class='product-action']/button >> nth=0
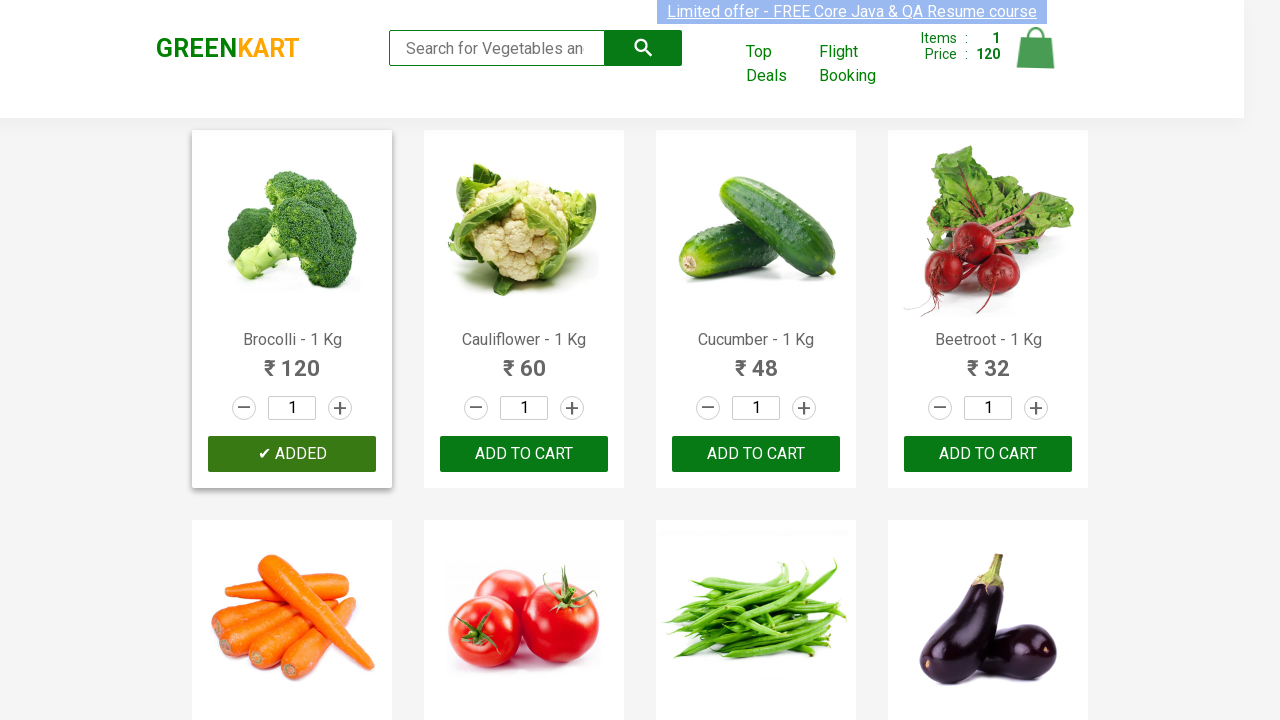

Clicked Add to Cart button for Cucumber at (756, 454) on xpath=//div[@class='product-action']/button >> nth=2
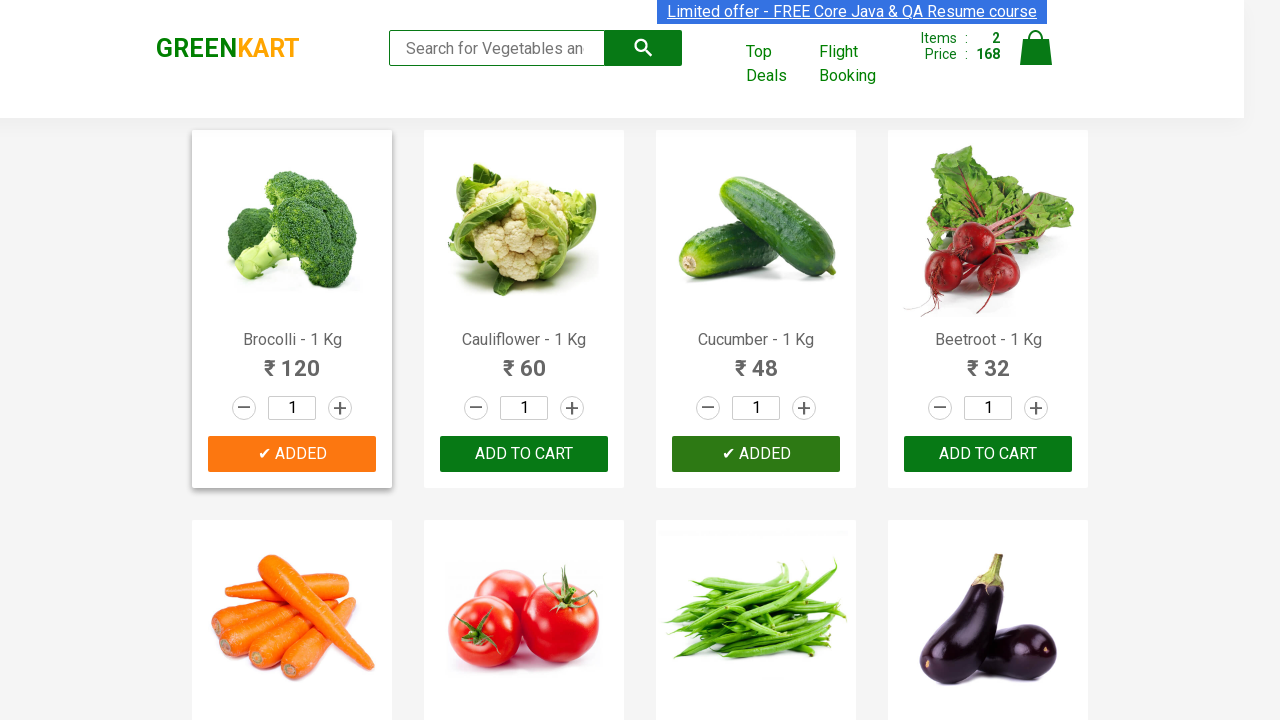

Clicked Add to Cart button for Beetroot at (988, 454) on xpath=//div[@class='product-action']/button >> nth=3
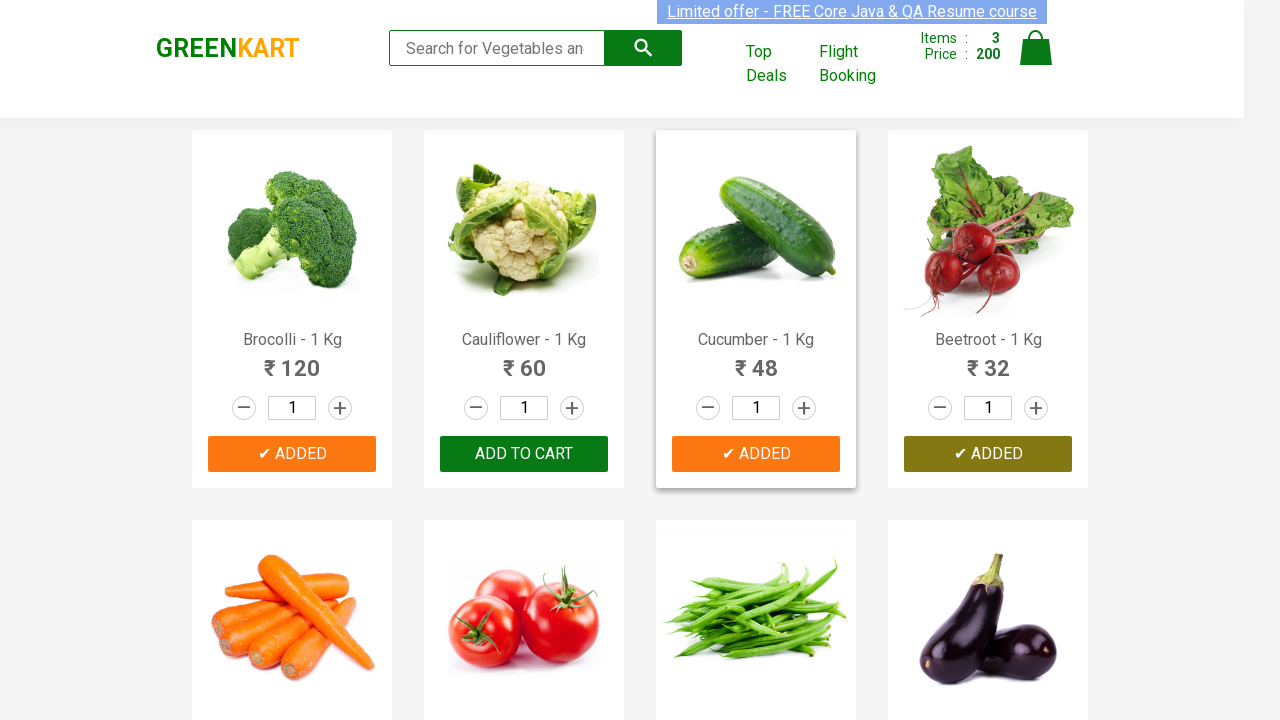

Waited 1 second for cart to update
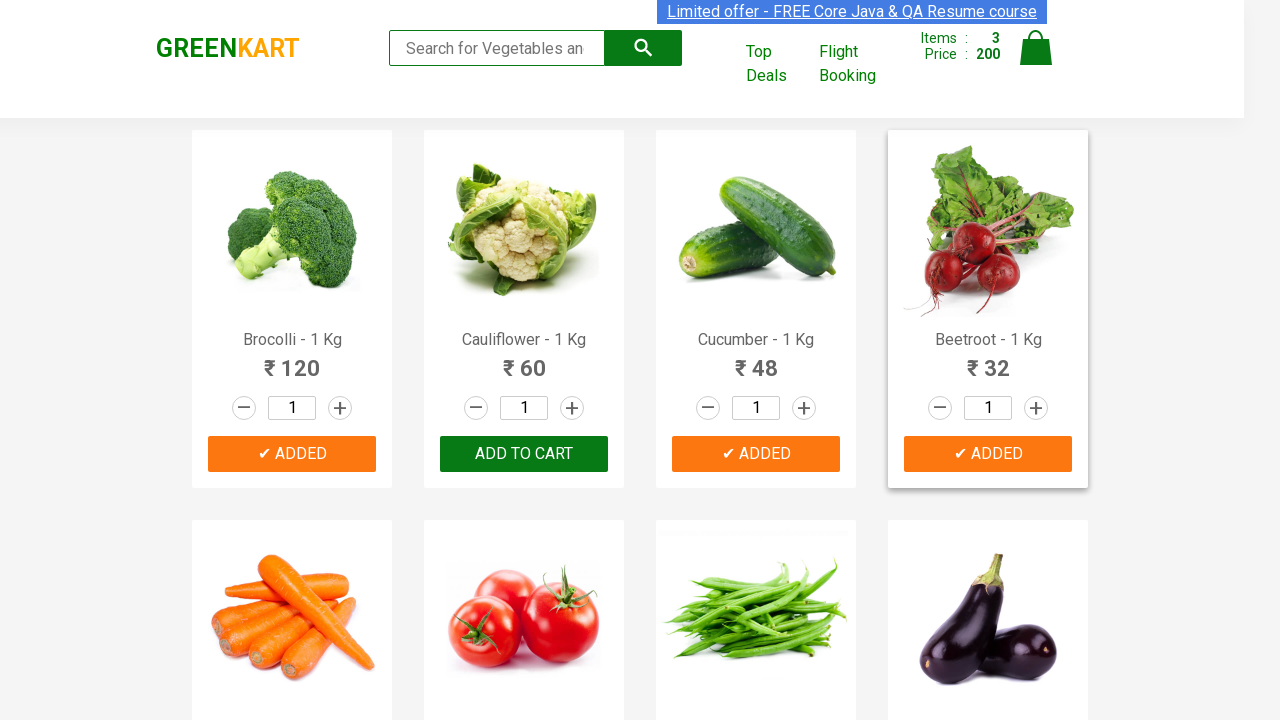

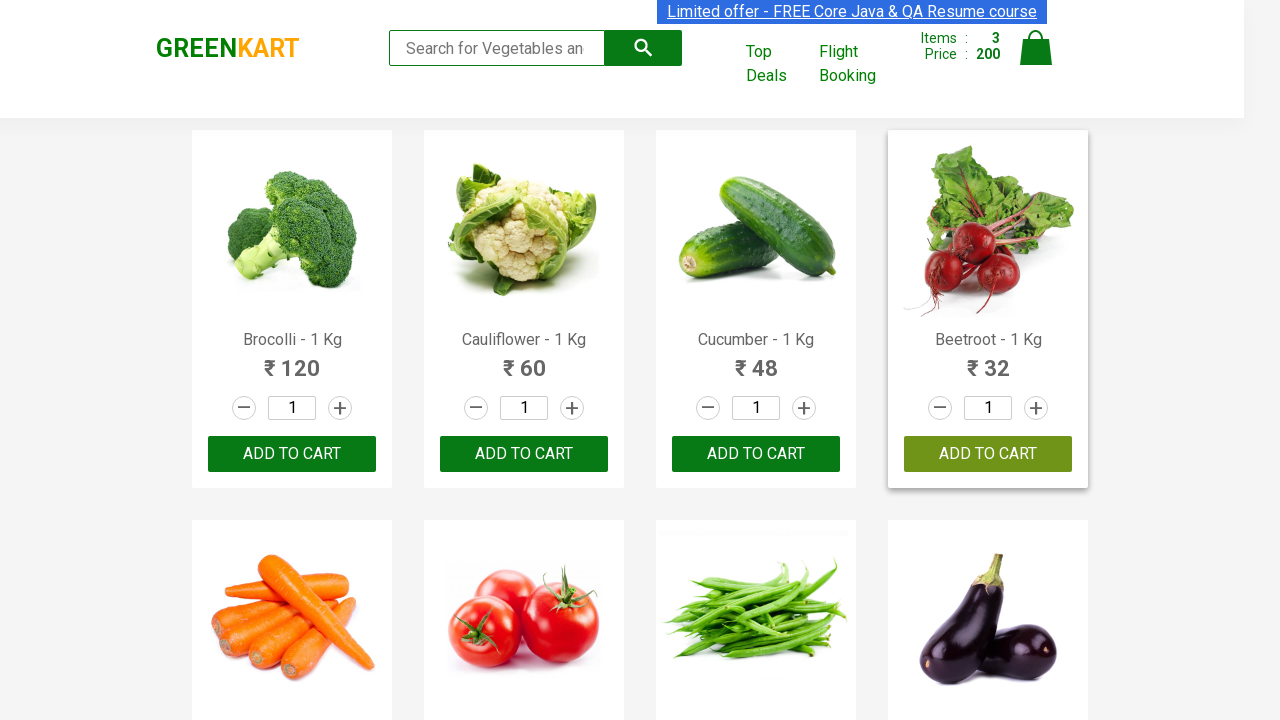